Navigates to Air India website homepage and captures the page state (screenshot functionality converted to page load verification)

Starting URL: https://www.airindia.com/

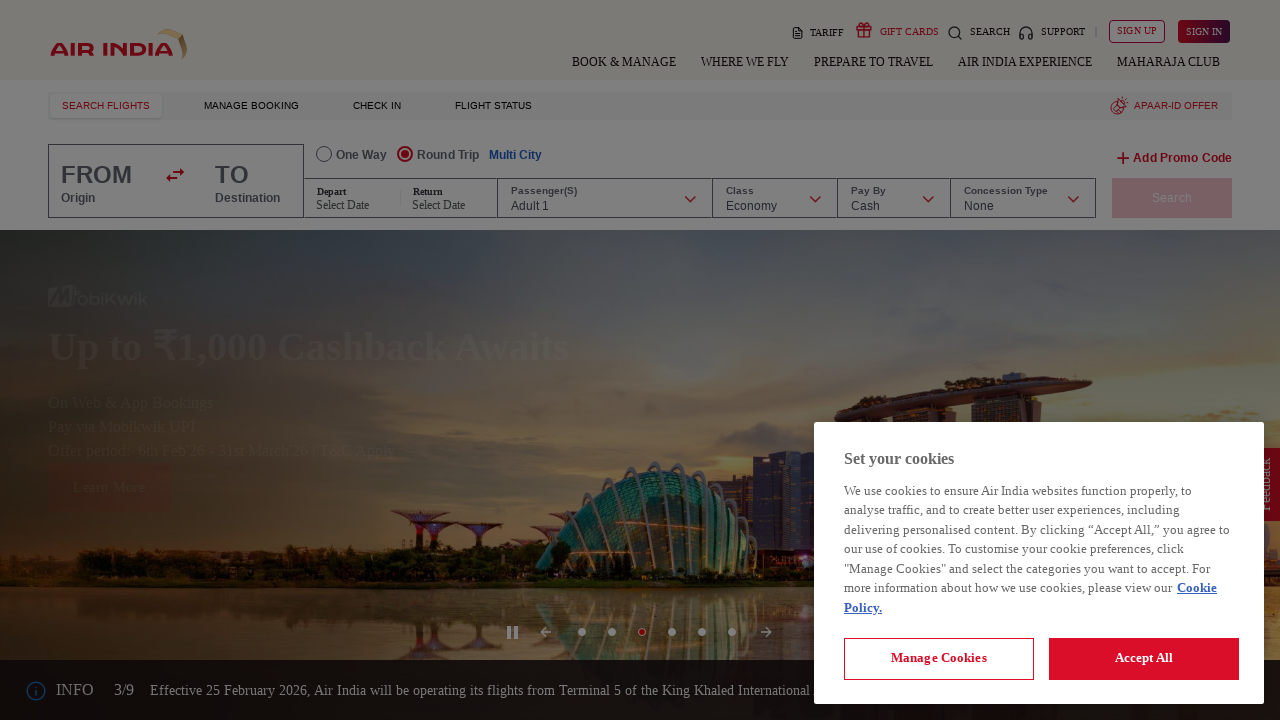

Navigated to Air India website homepage
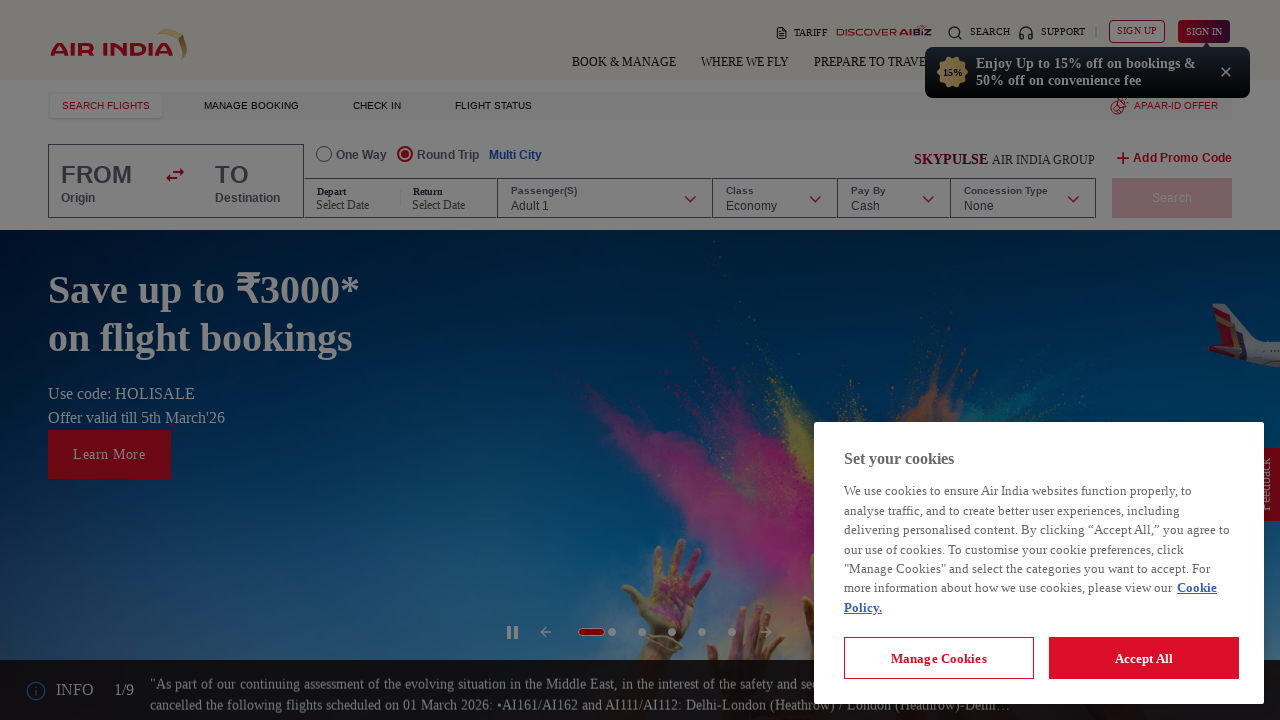

Waited for page to fully load (networkidle state)
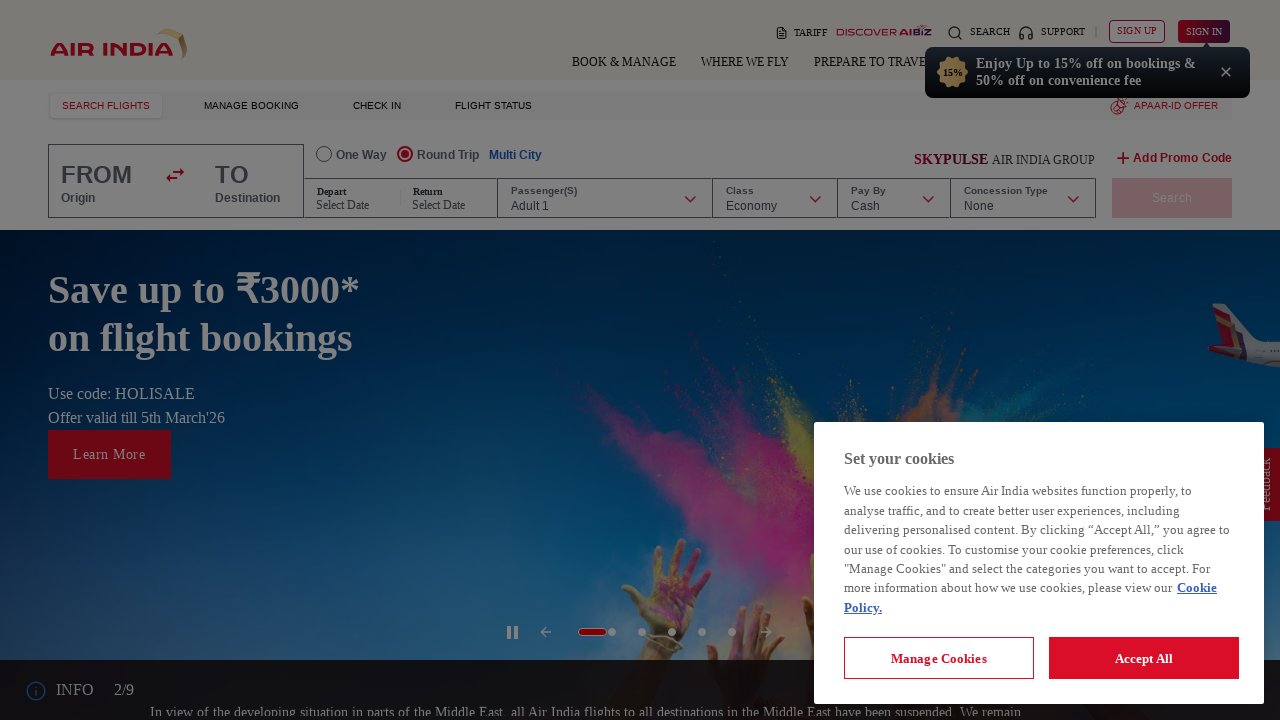

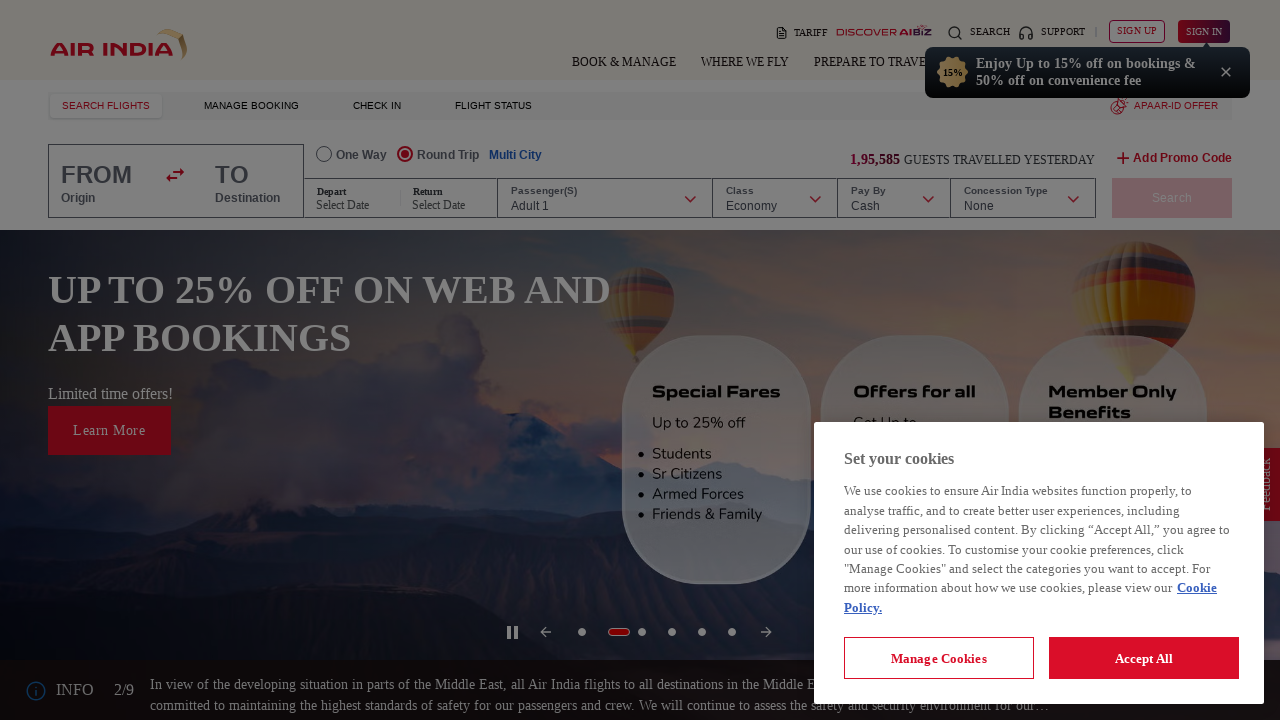